Navigates to Top List then New Comments and verifies no comments are displayed

Starting URL: http://www.99-bottles-of-beer.net

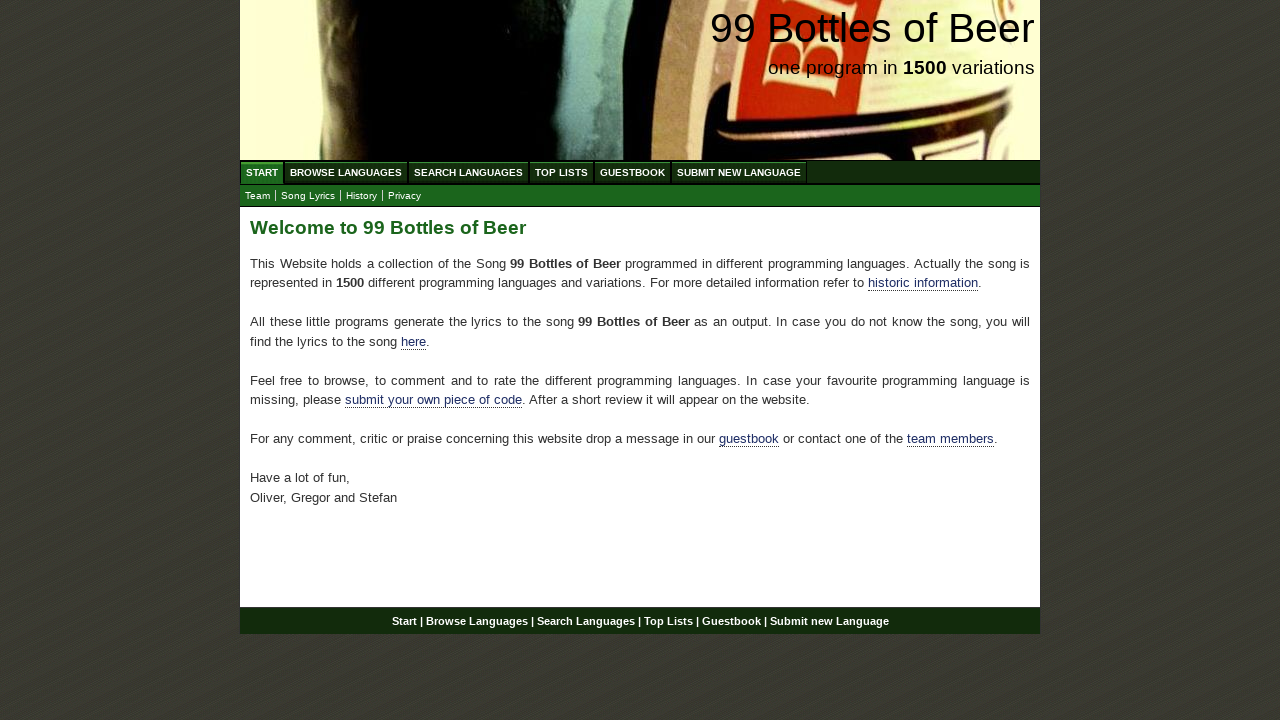

Clicked Top List menu at (562, 172) on xpath=//li/a[@href='/toplist.html']
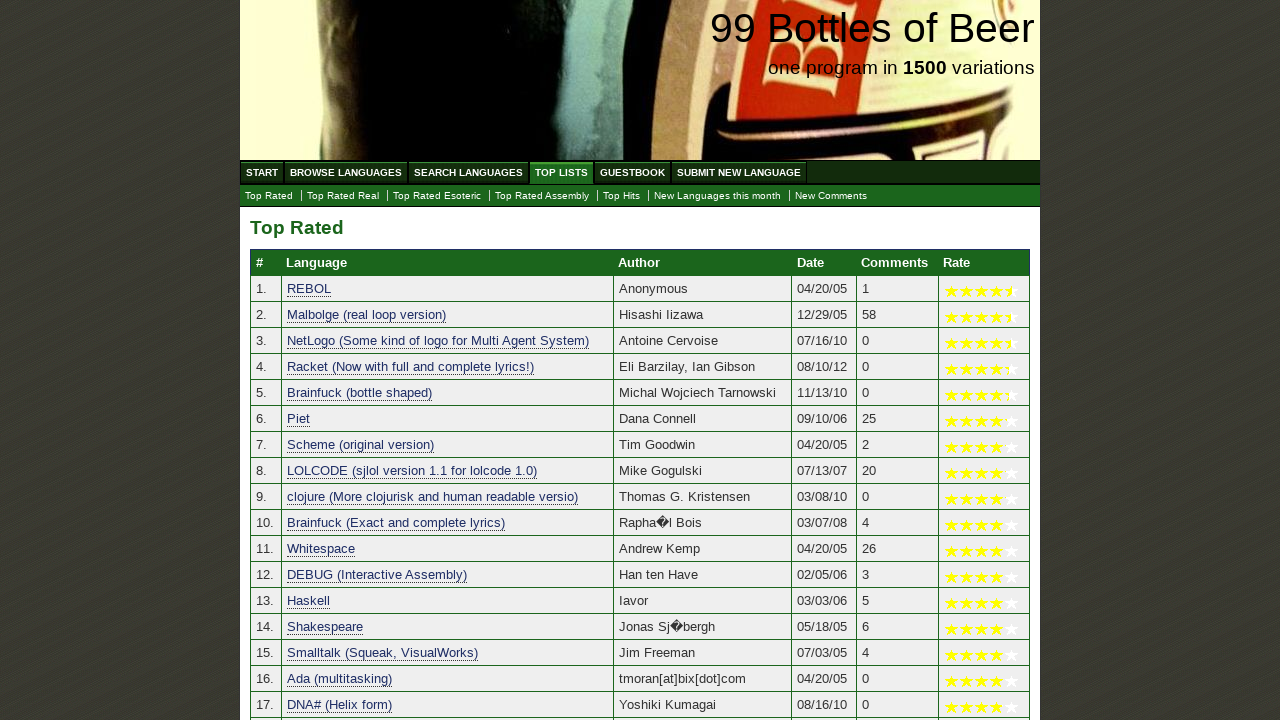

Clicked New Comments submenu at (831, 196) on xpath=//li/a[@href='./newcomments.html']
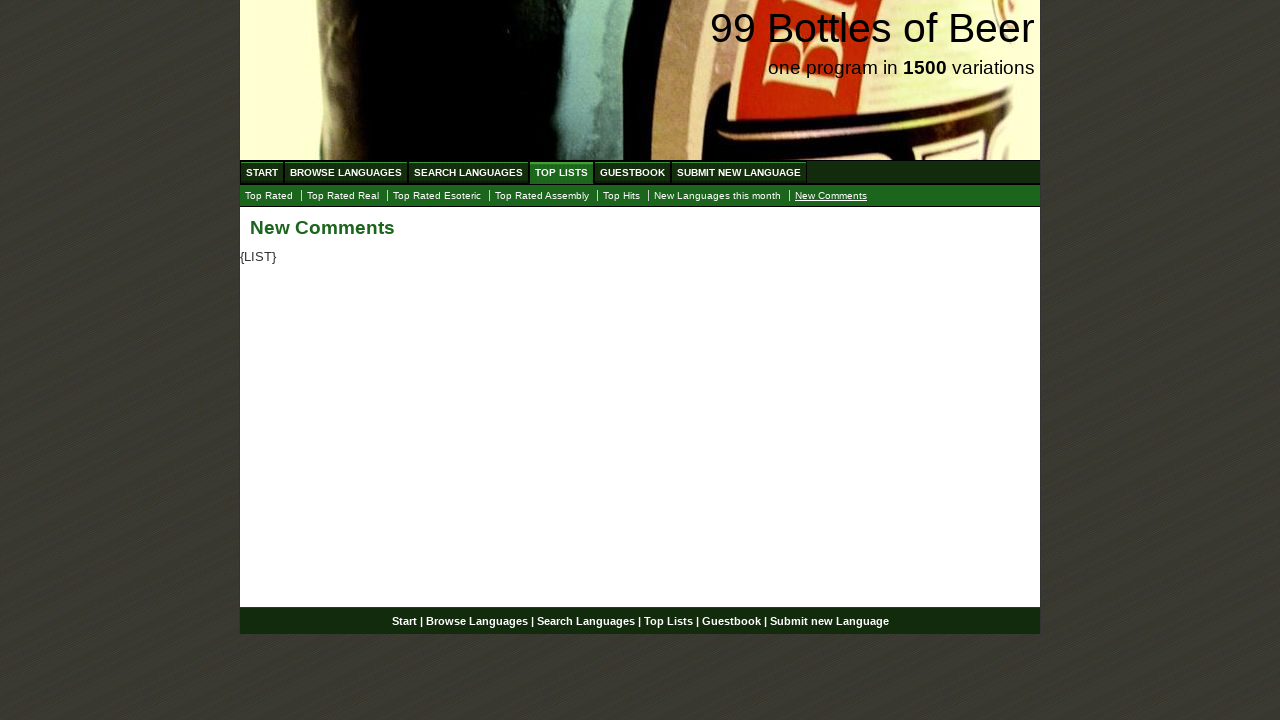

Located main content paragraph
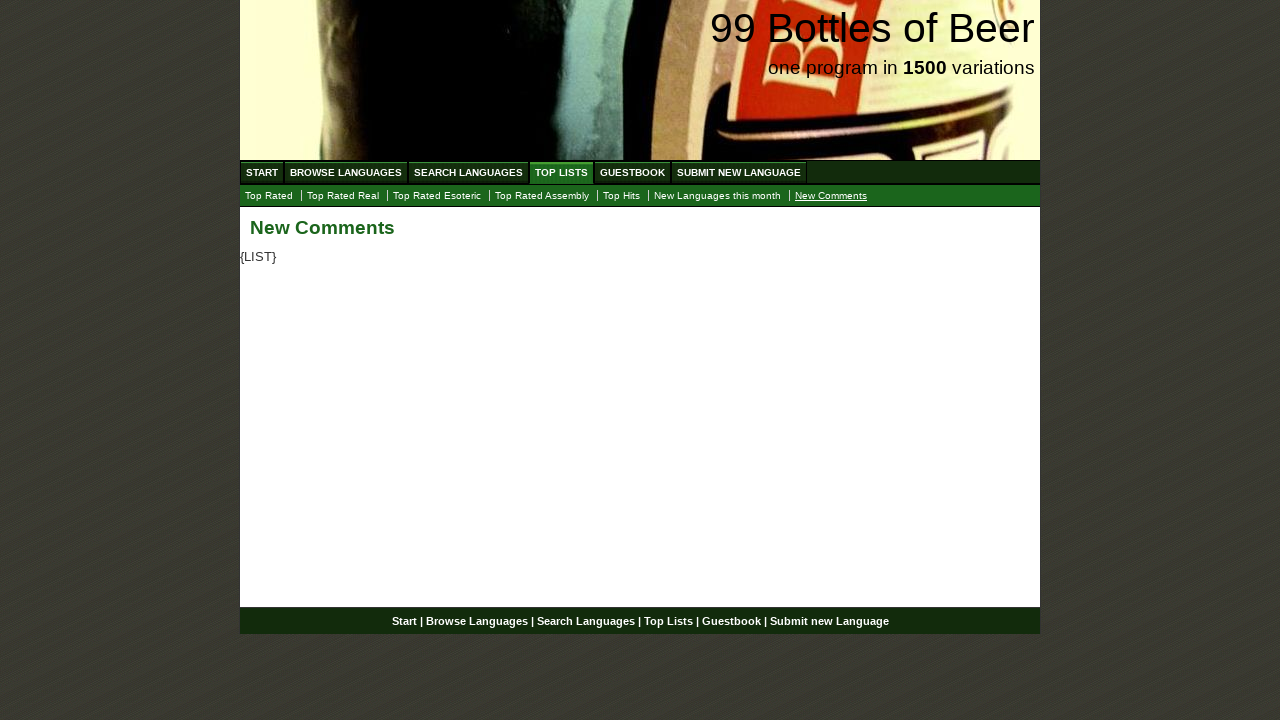

Verified no comments are displayed
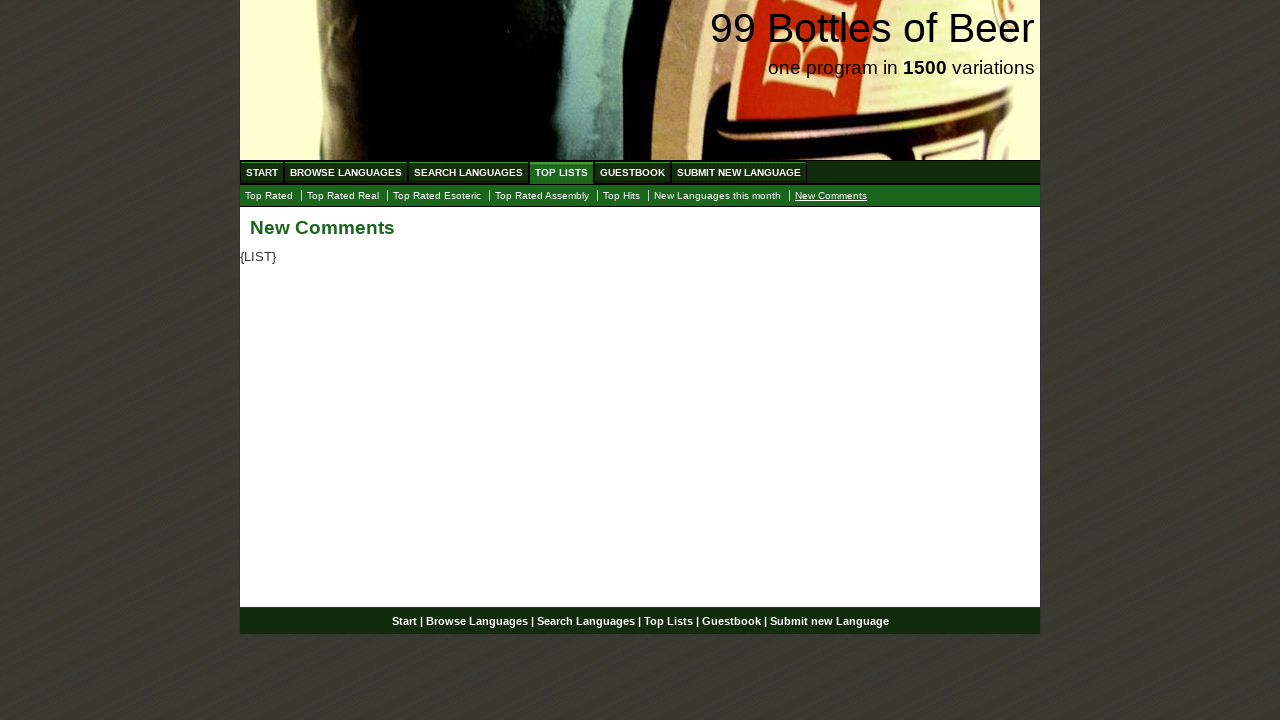

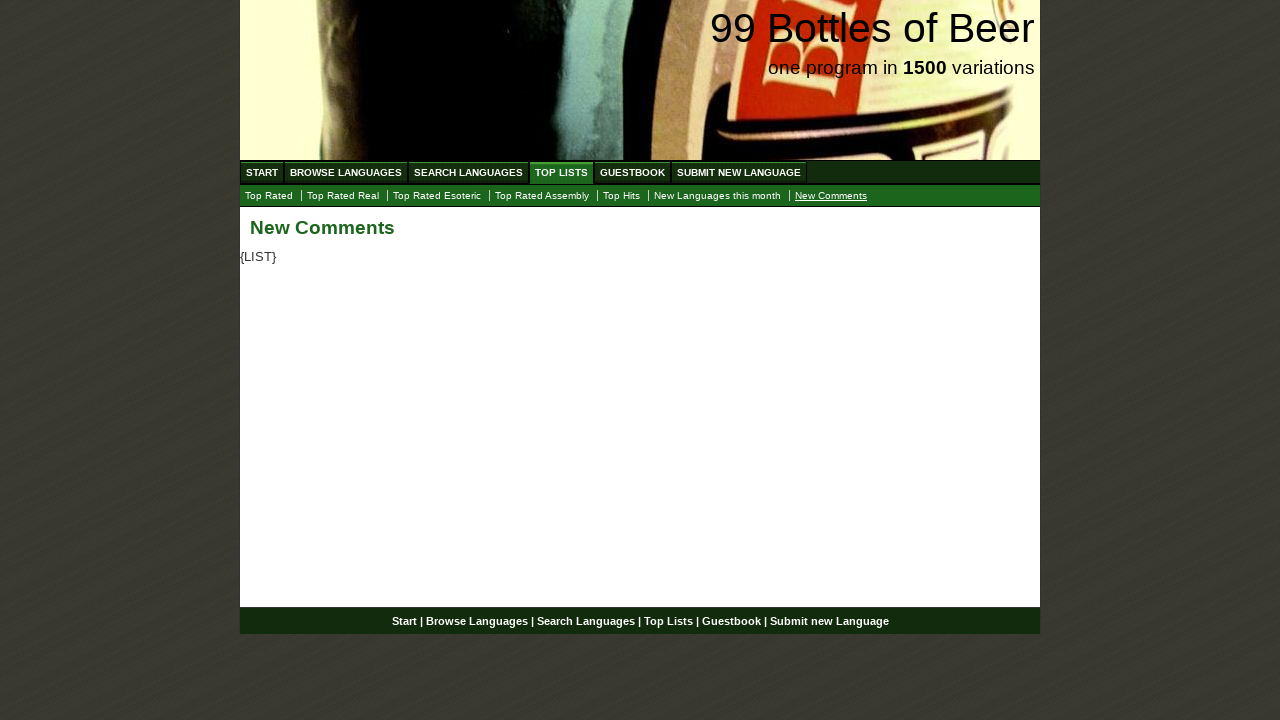